Tests the add/remove elements functionality by clicking "Add Element" button, verifying a "Delete" button appears, clicking the delete button, and verifying it disappears (handling StaleElementReferenceException scenario).

Starting URL: https://practice.cydeo.com/add_remove_elements/

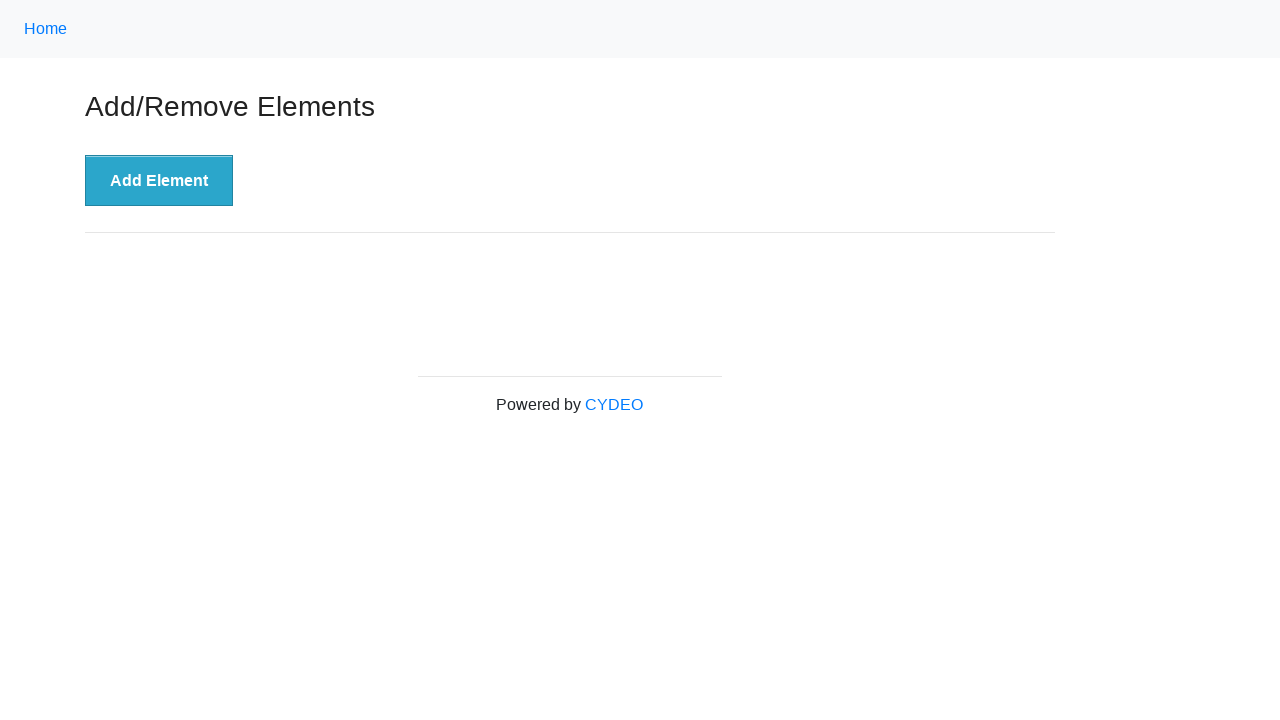

Clicked 'Add Element' button at (159, 181) on xpath=//button[@onclick='addElement()']
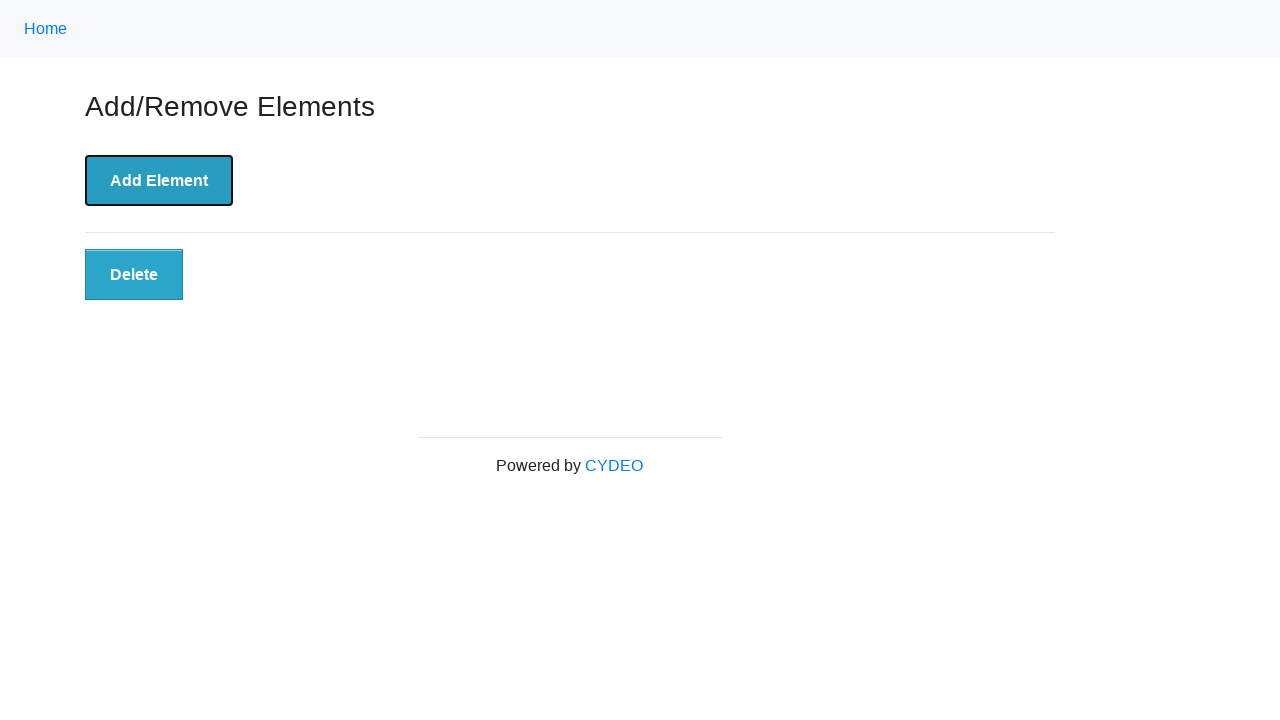

Delete button appeared and is visible
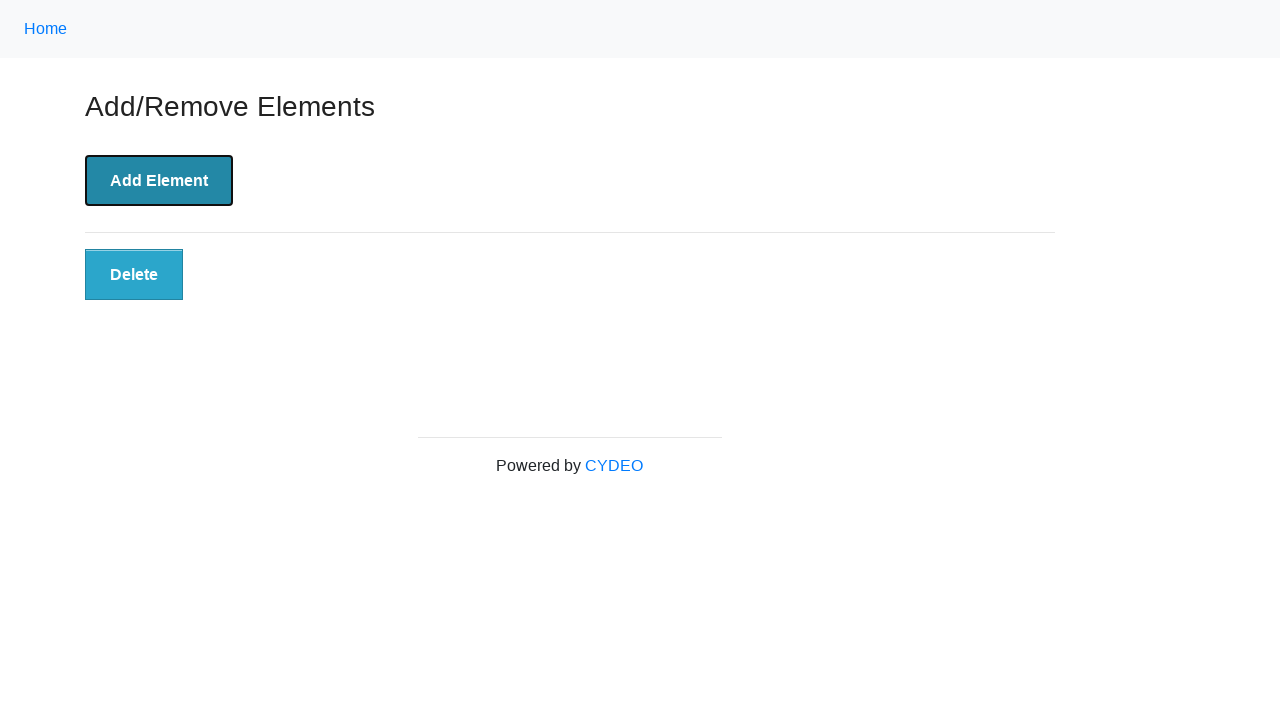

Verified Delete button is displayed
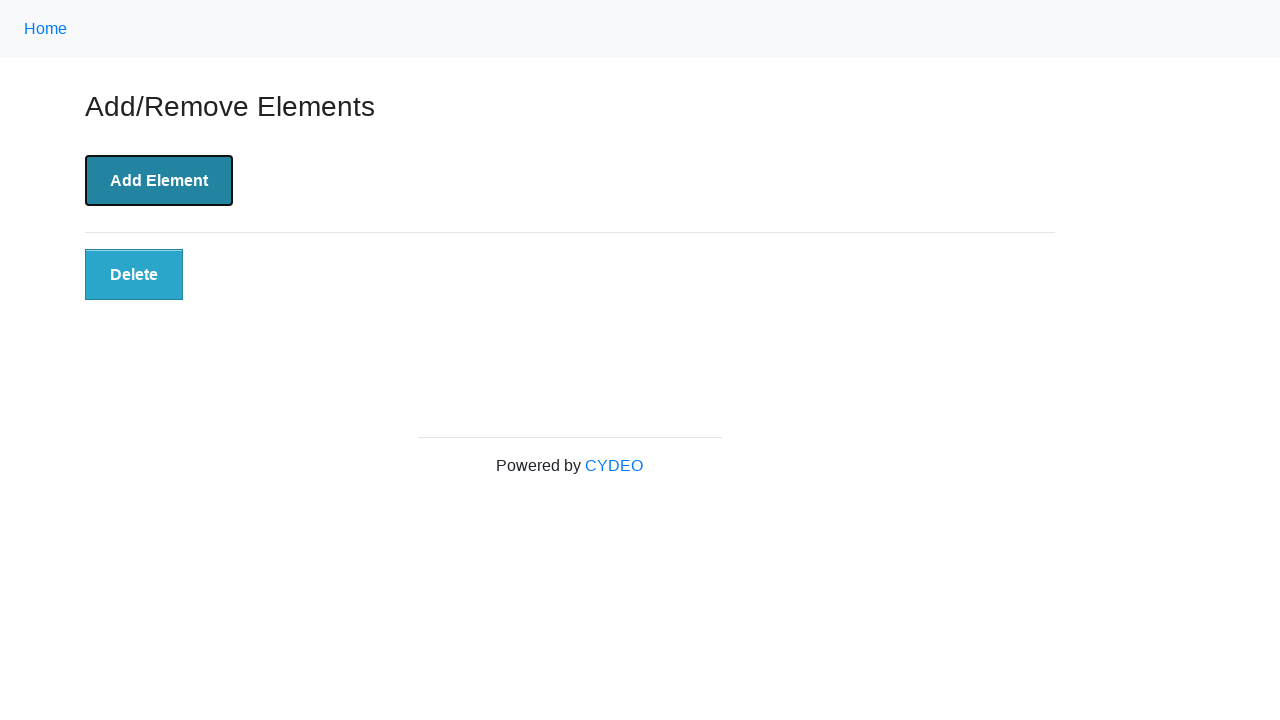

Clicked Delete button at (134, 275) on xpath=//button[@class='added-manually']
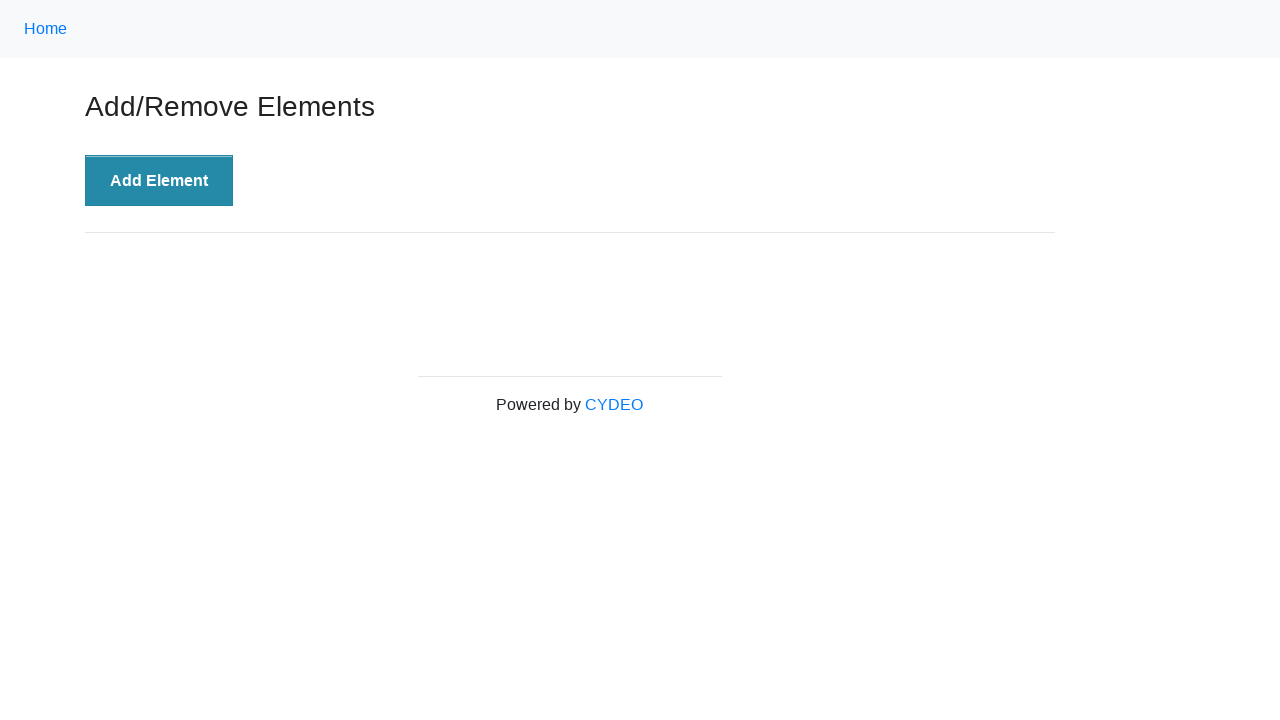

Delete button detached from DOM (element removed)
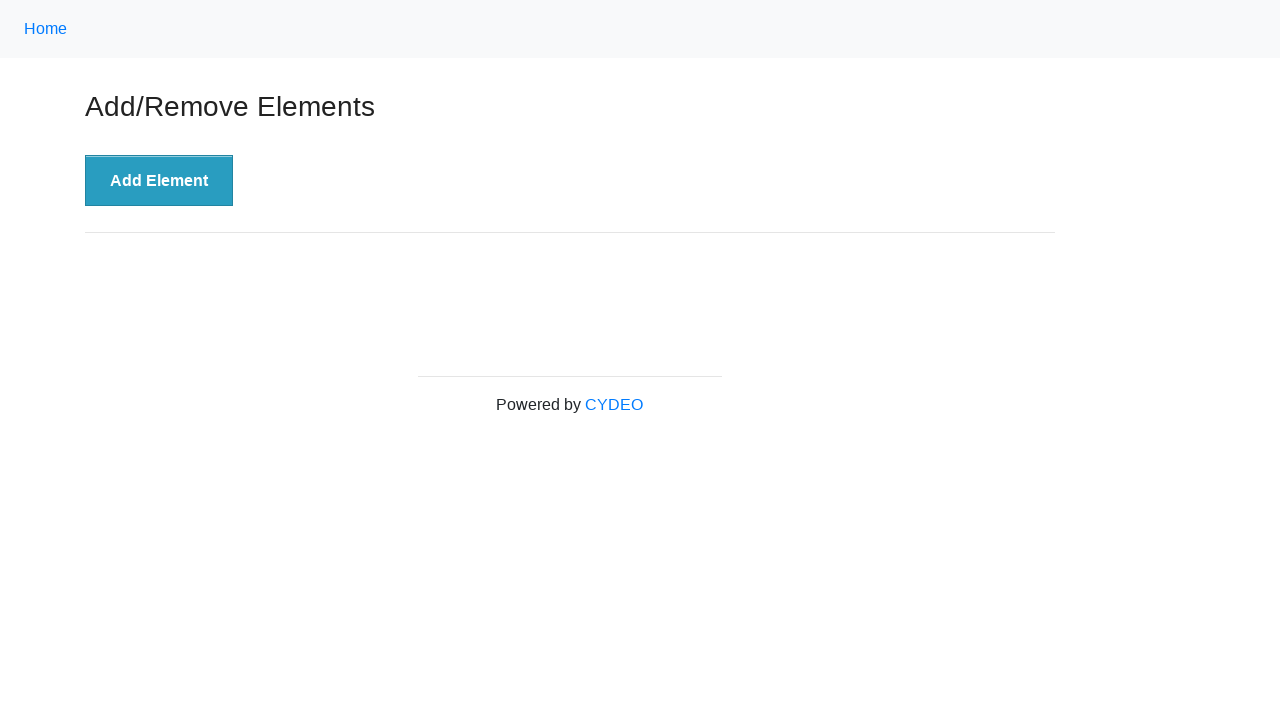

Confirmed Delete button is no longer displayed
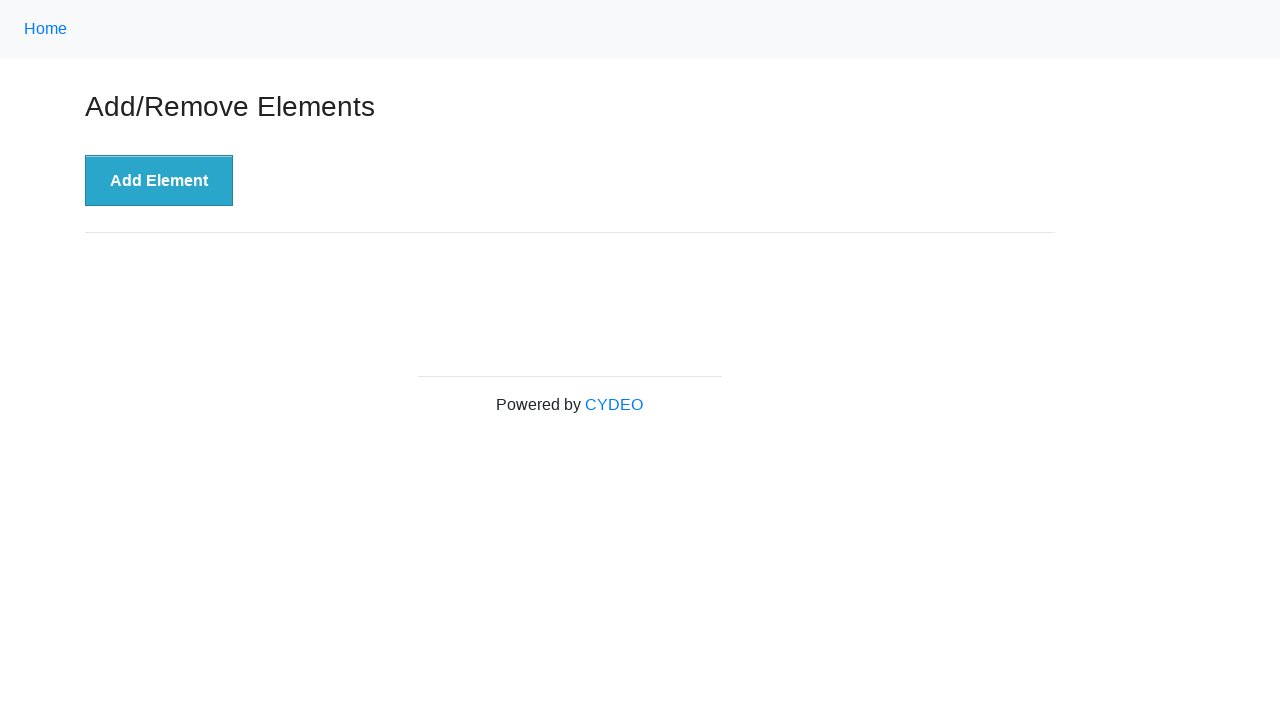

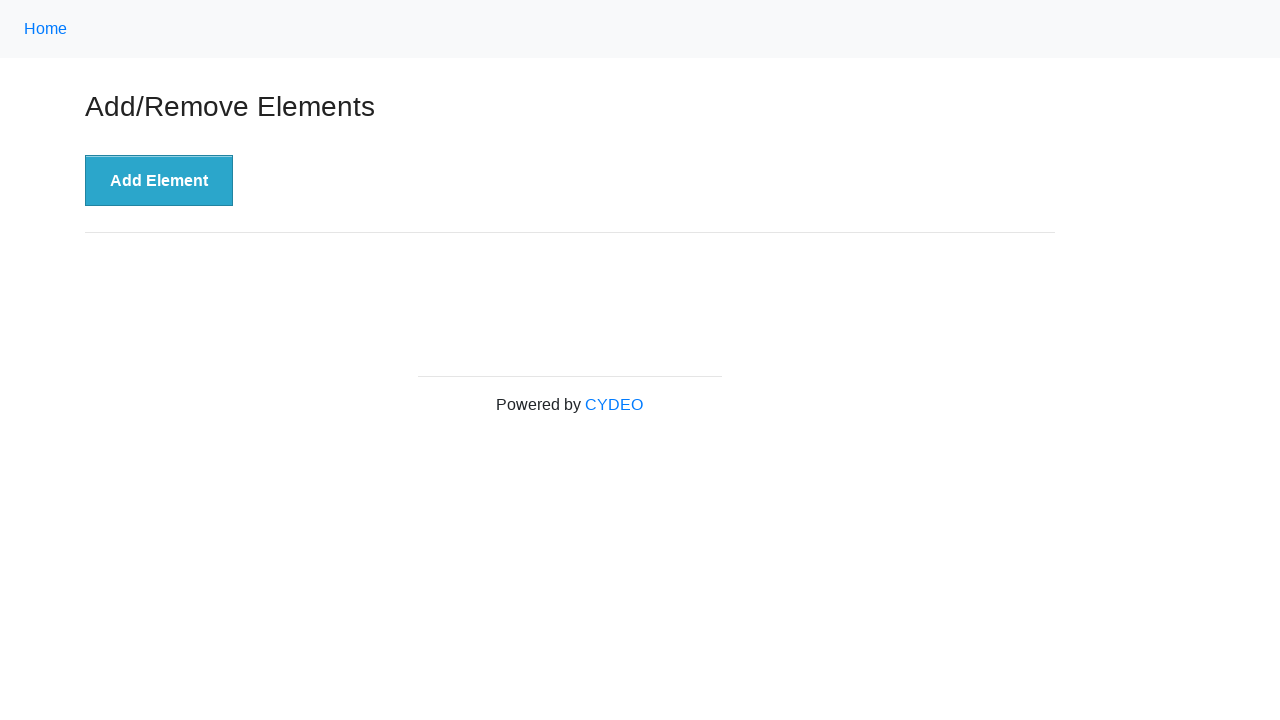